Tests the triangle identifier for an isosceles triangle by entering values where two sides are equal

Starting URL: https://testpages.eviltester.com/styled/apps/triangle/triangle001.html

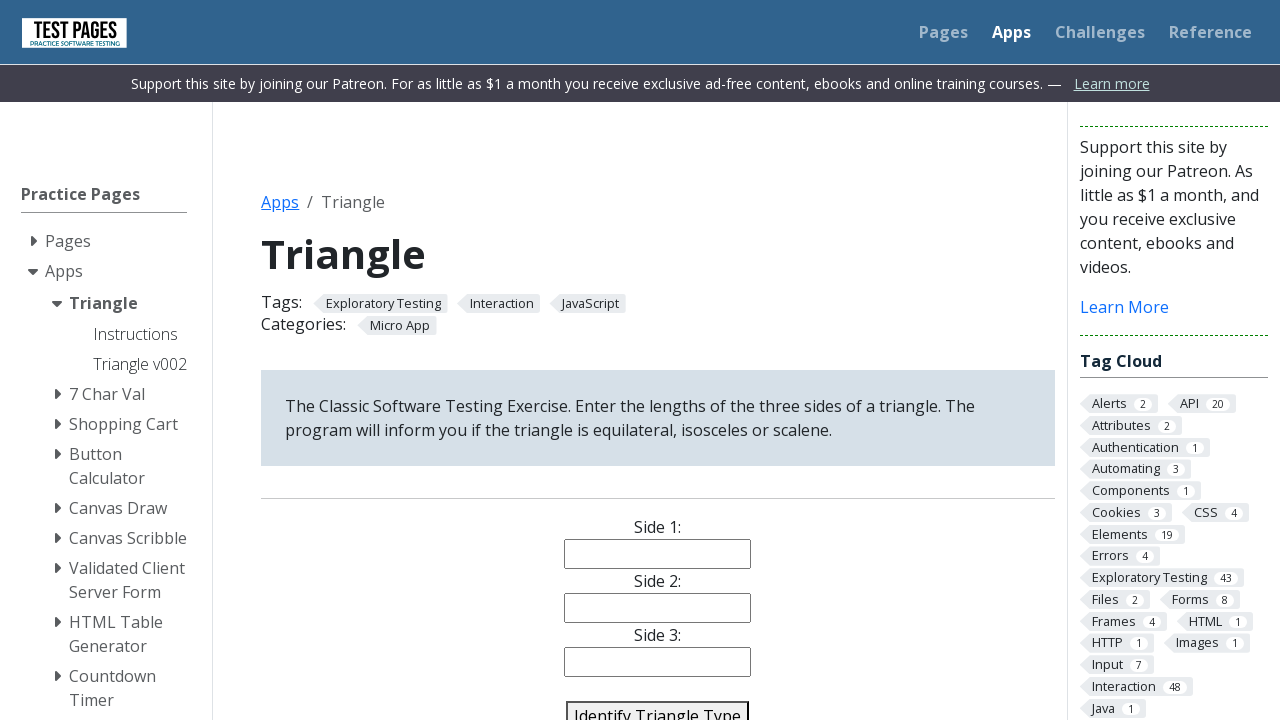

Filled side1 field with value '5' on #side1
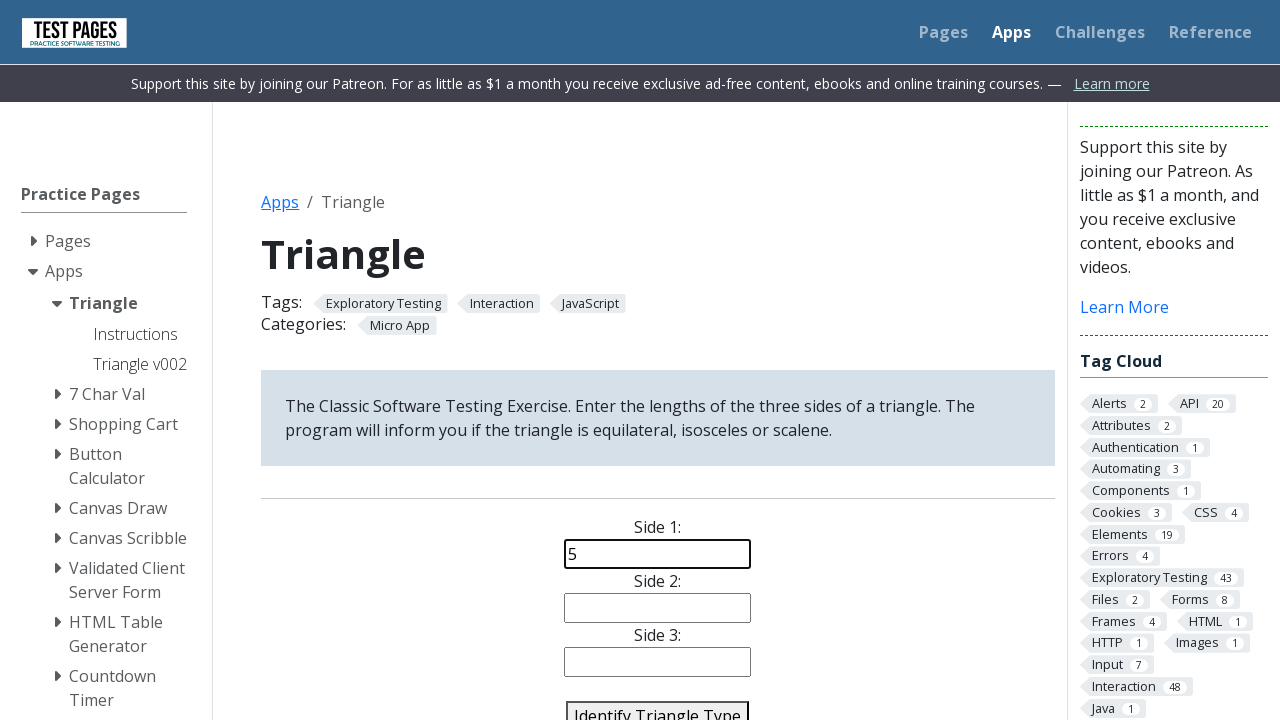

Filled side2 field with value '4' on #side2
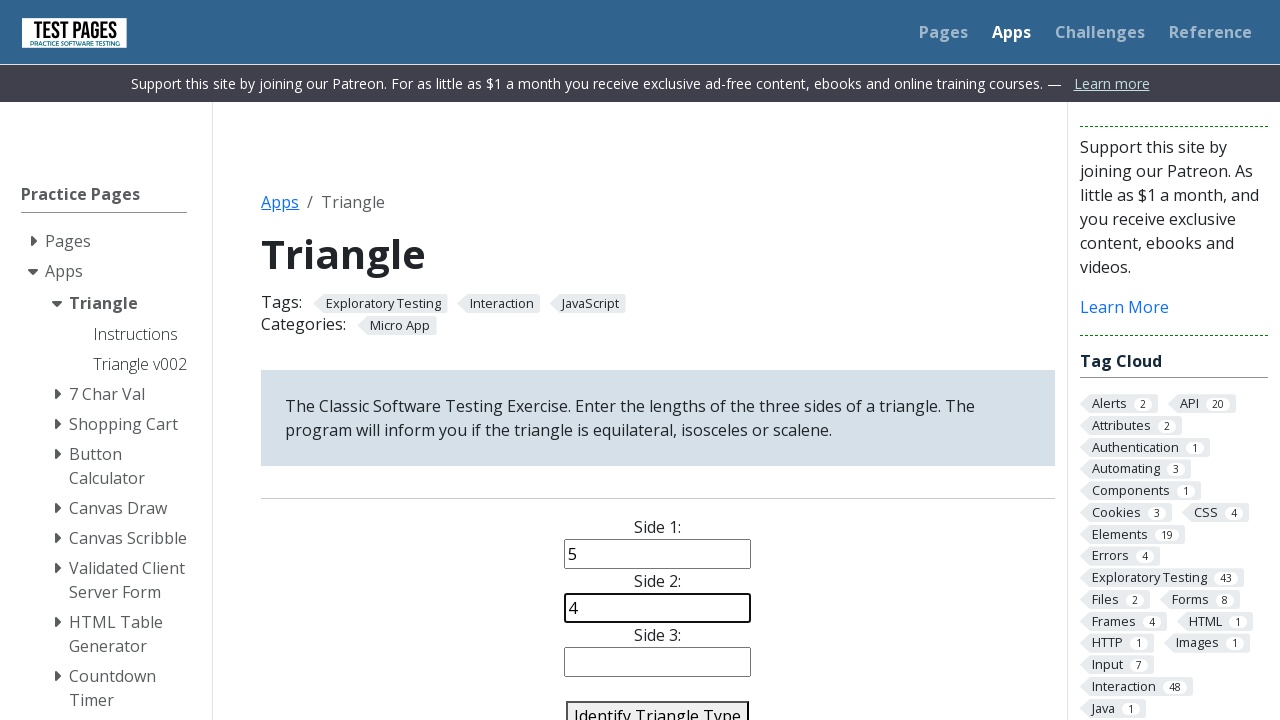

Filled side3 field with value '5' to create isosceles triangle on #side3
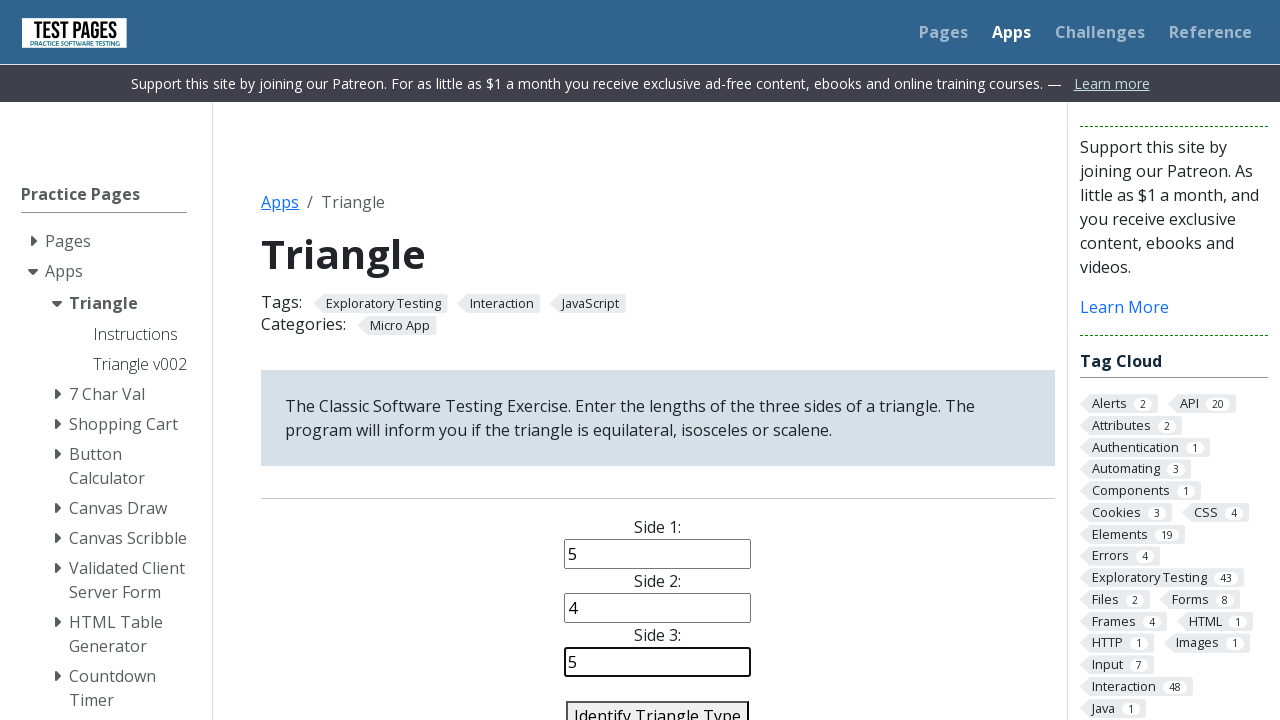

Clicked identify button to test triangle classification at (658, 705) on #identify-triangle-action
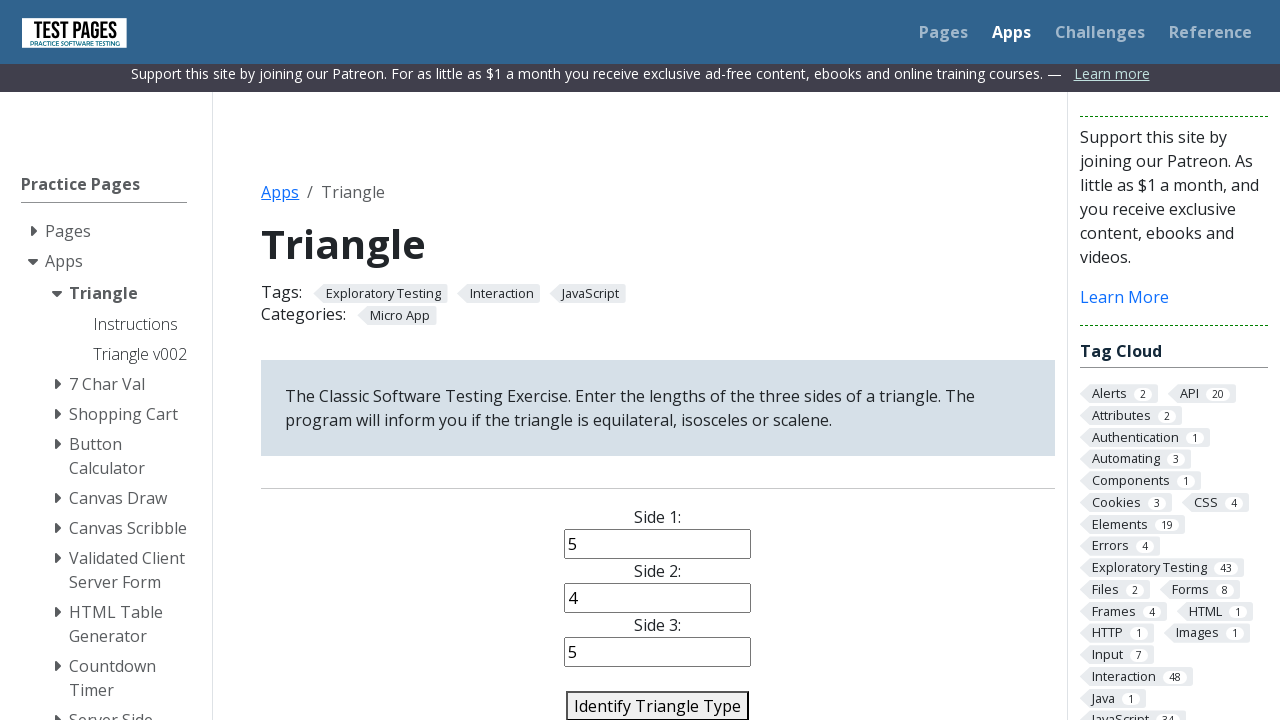

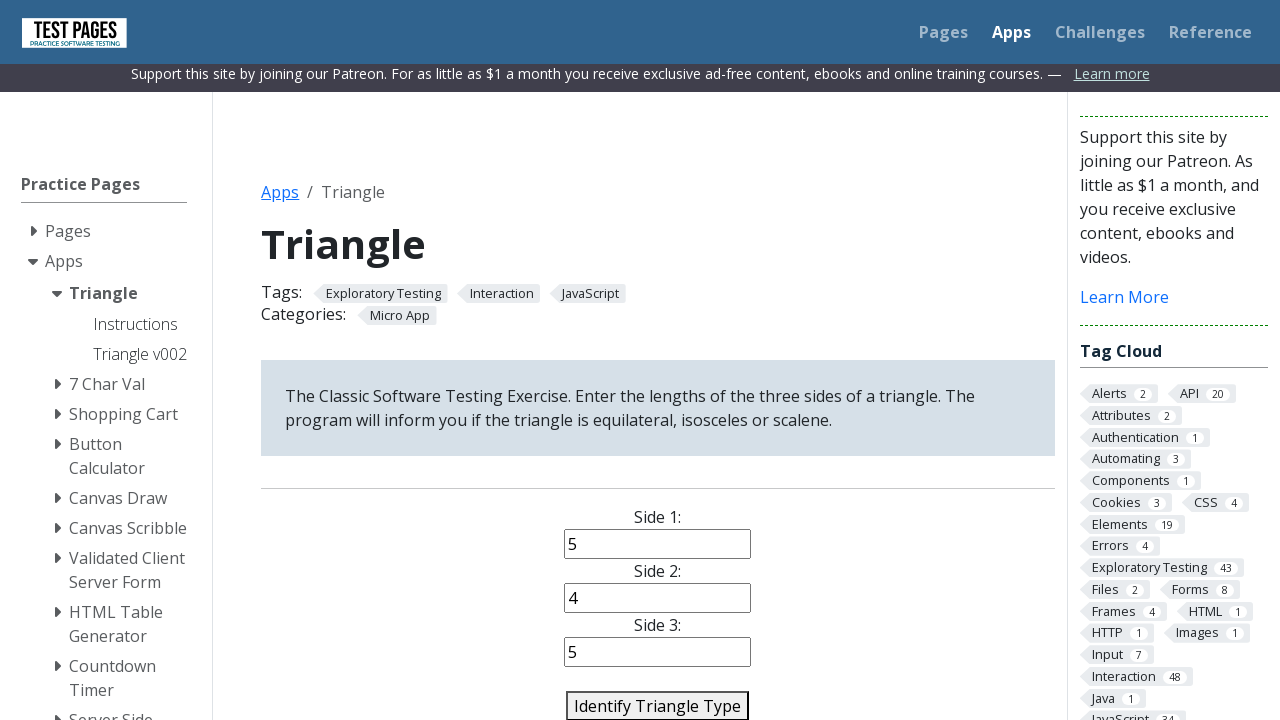